Tests navigation from home page to Global Feed tab and verifies article previews are displayed

Starting URL: https://demo.realworld.io/

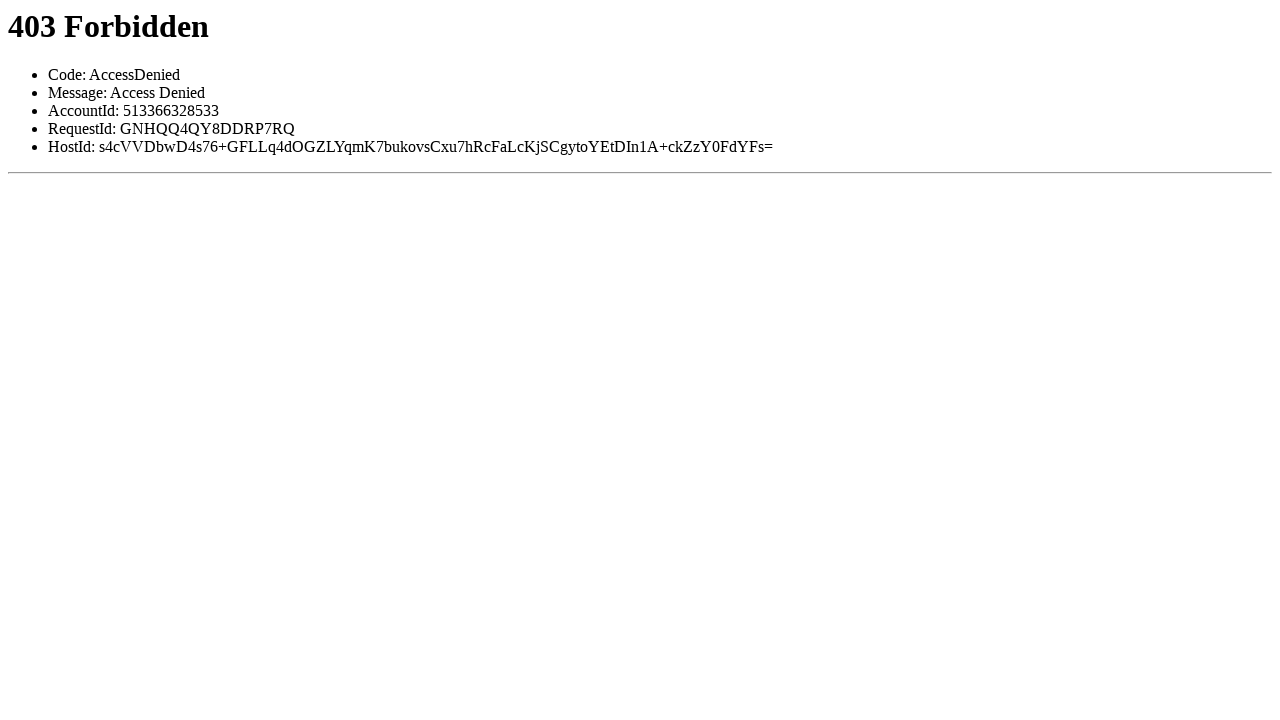

Waited for avatar images to load
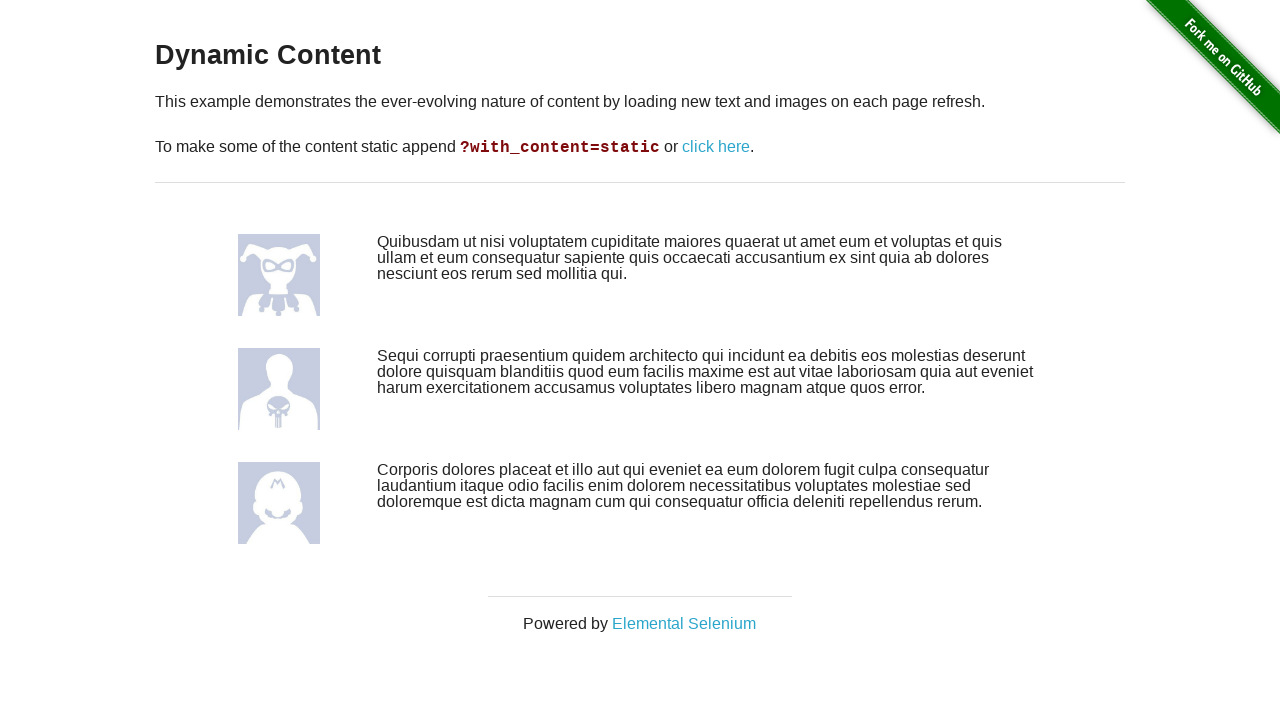

Located all avatar images on the page
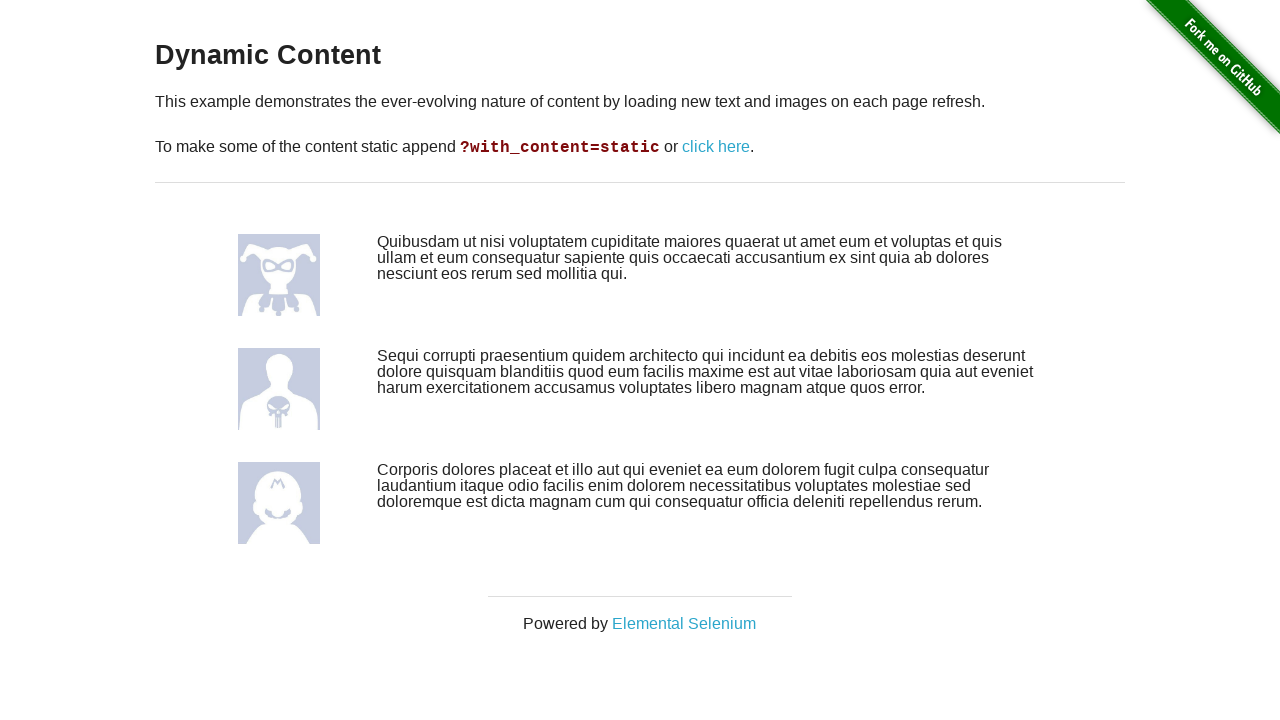

Located all paragraph elements on the page
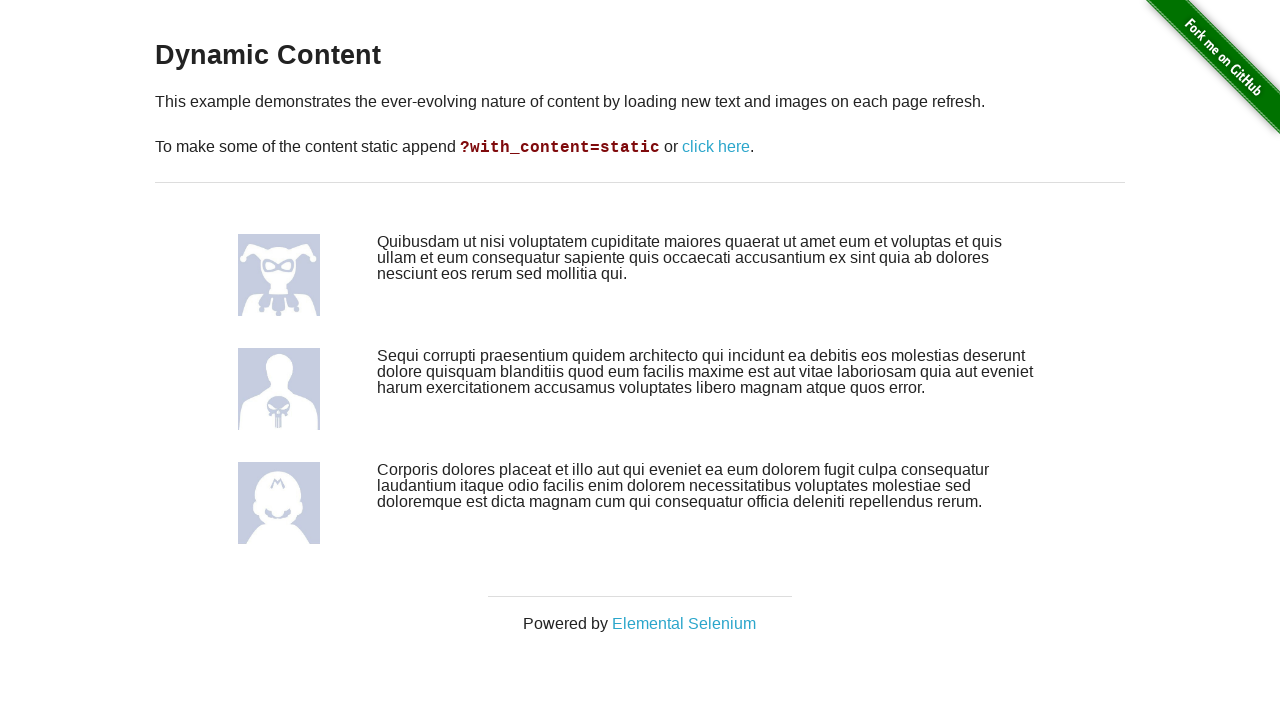

Extracted initial avatar image sources
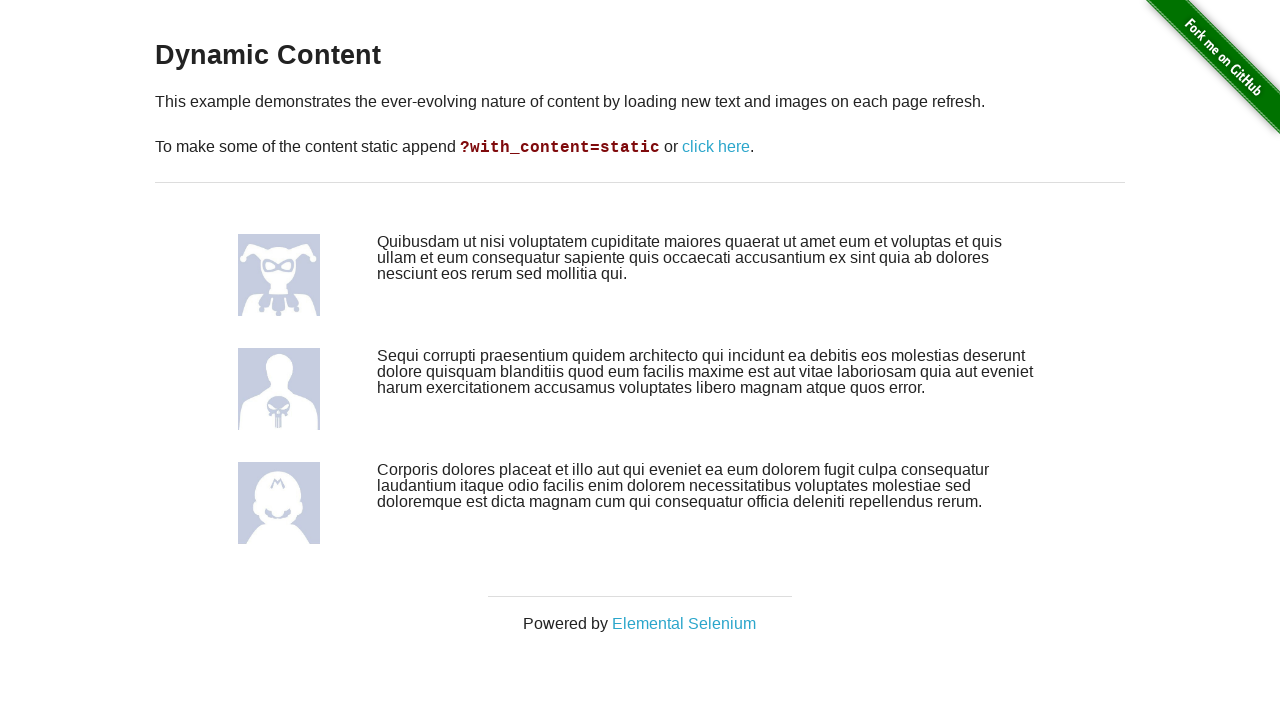

Extracted initial paragraph text content
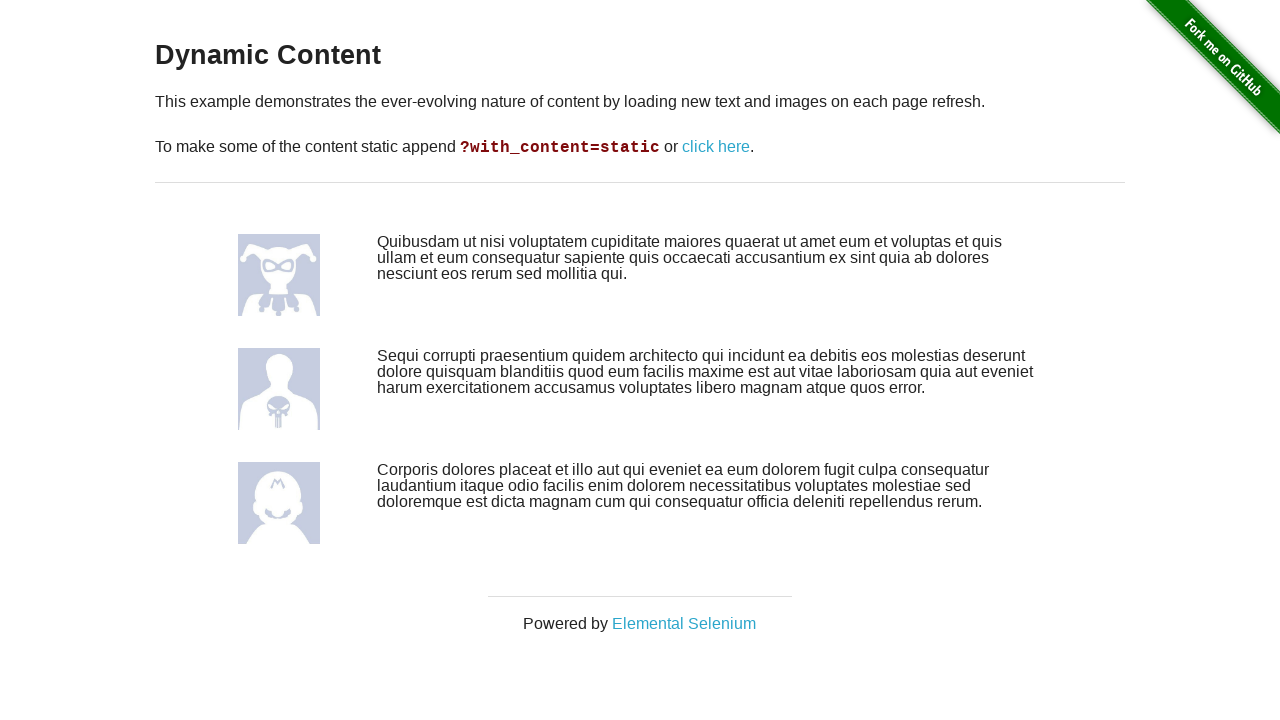

Refreshed the page to trigger dynamic content change
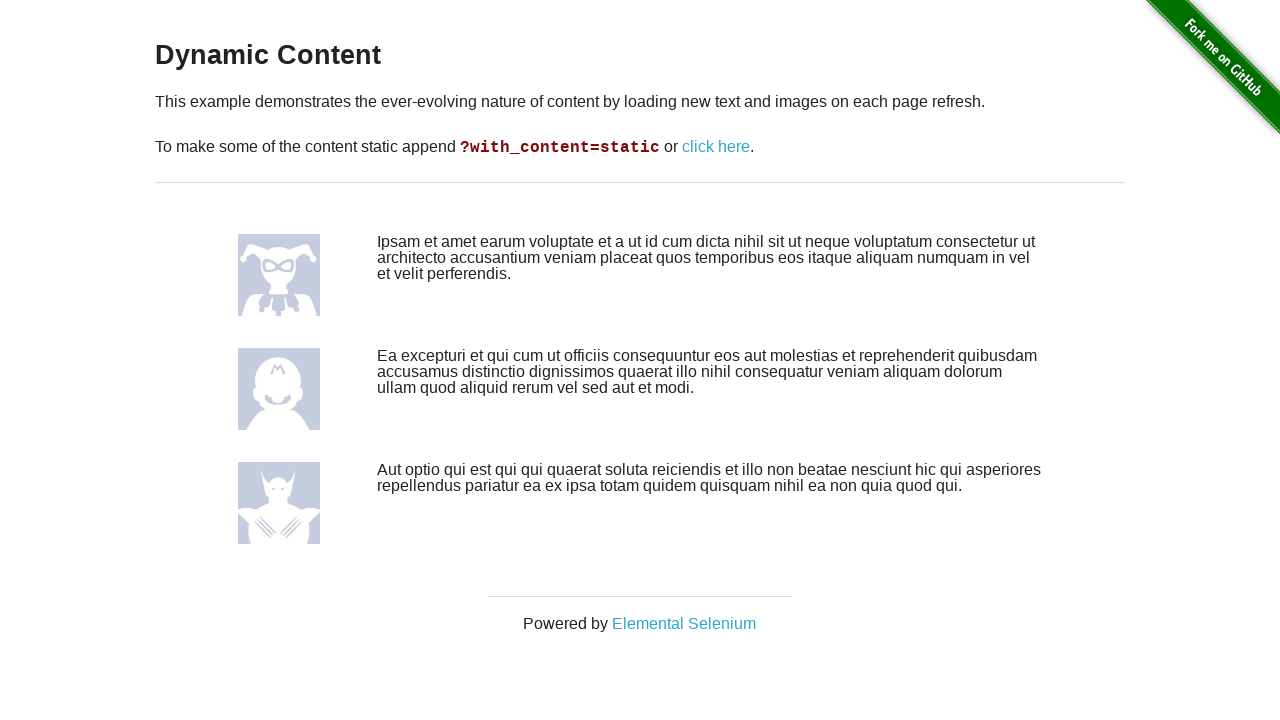

Waited for avatar images to reload after refresh
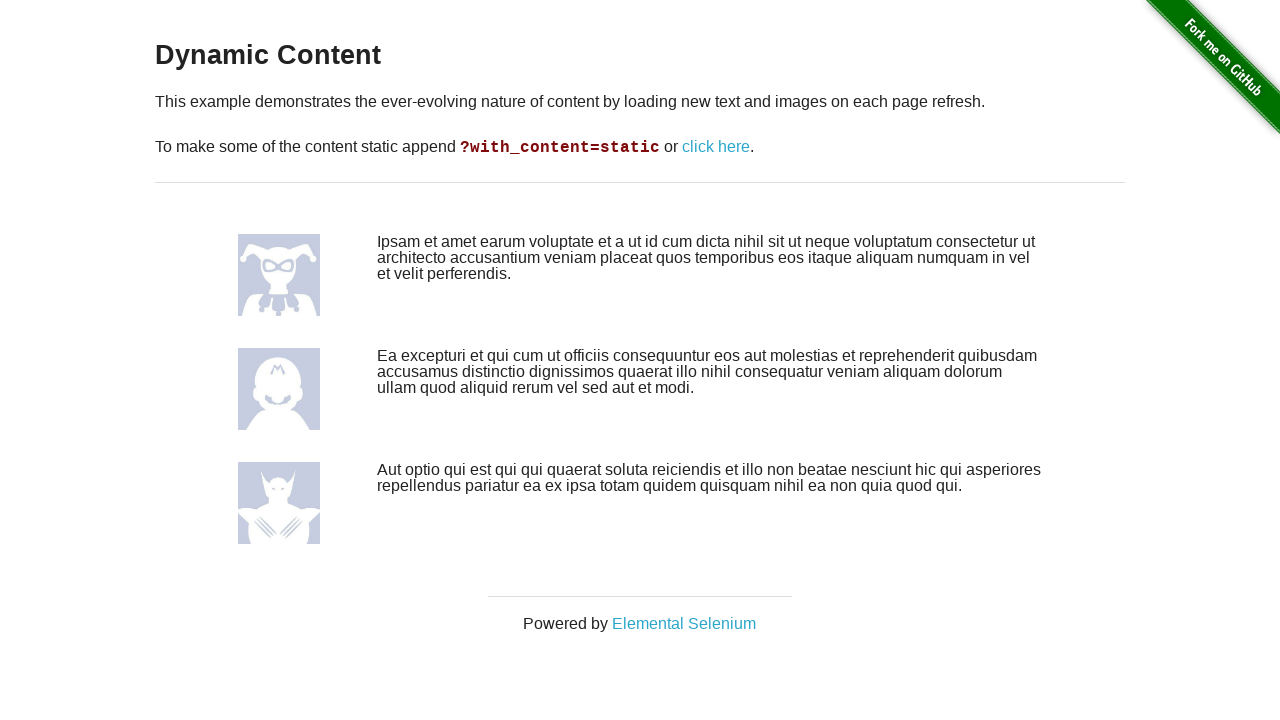

Located all avatar images after refresh
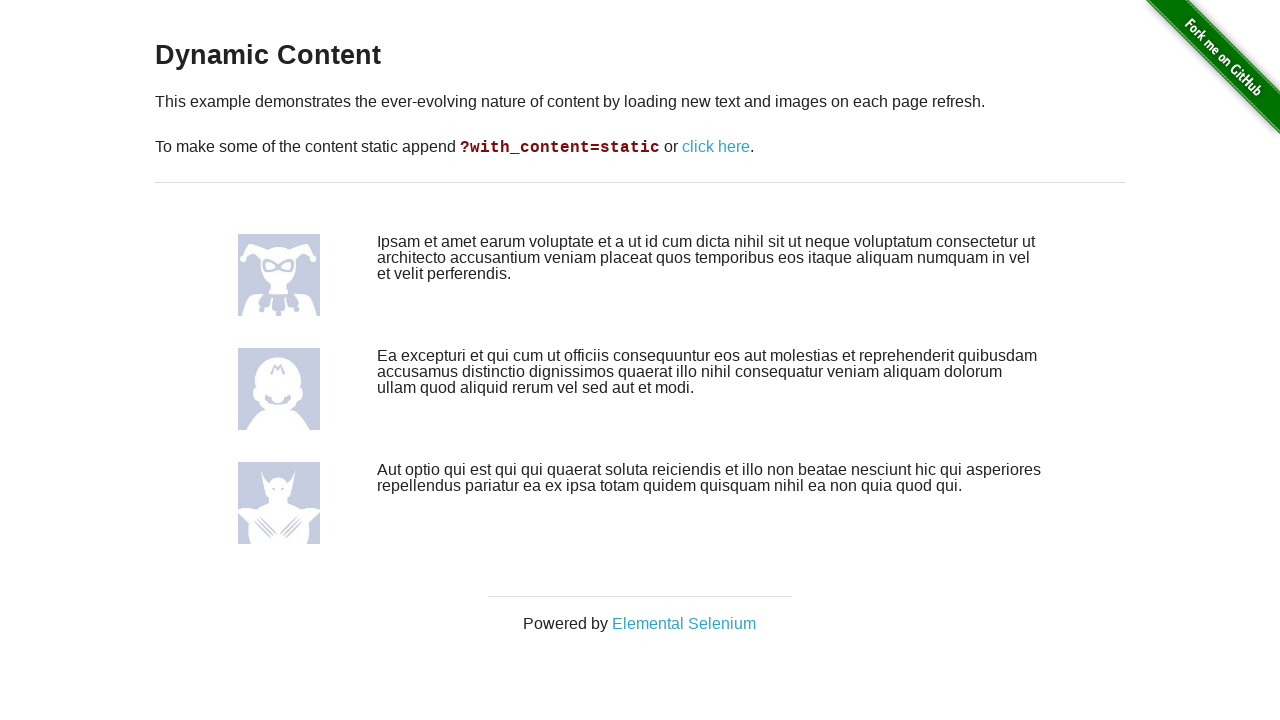

Located all paragraph elements after refresh
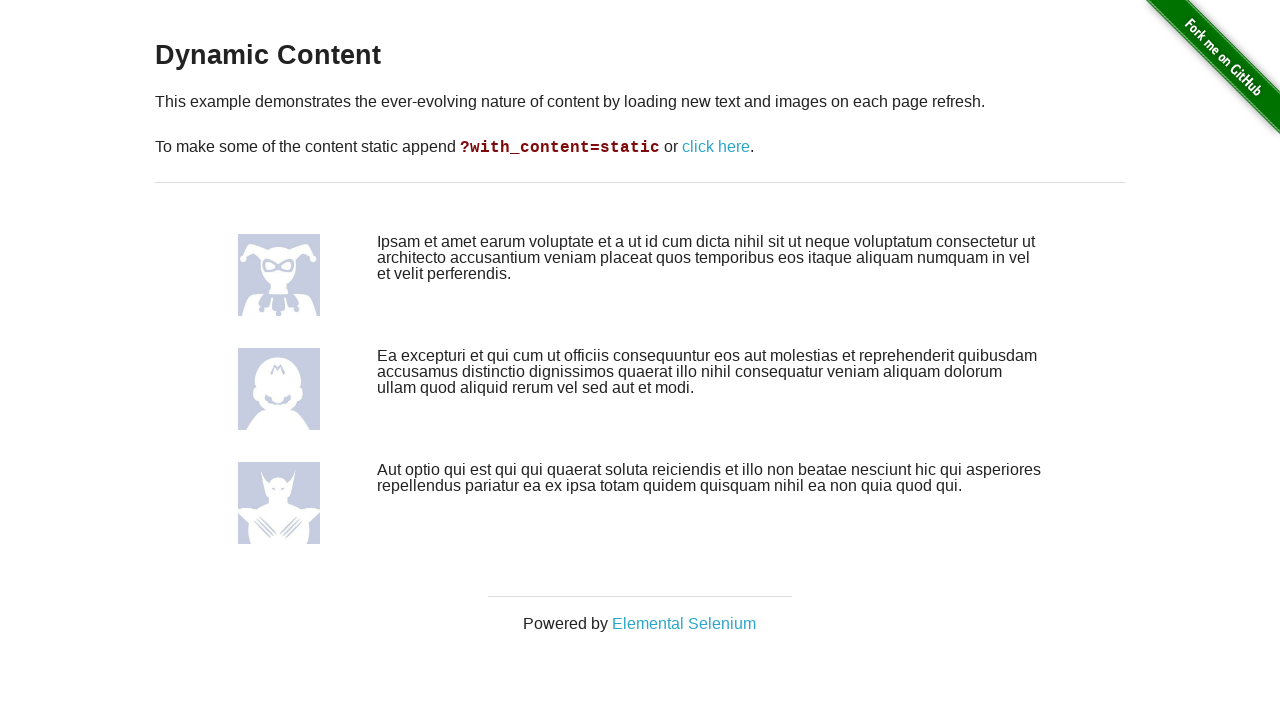

Verified that avatars are present after refresh
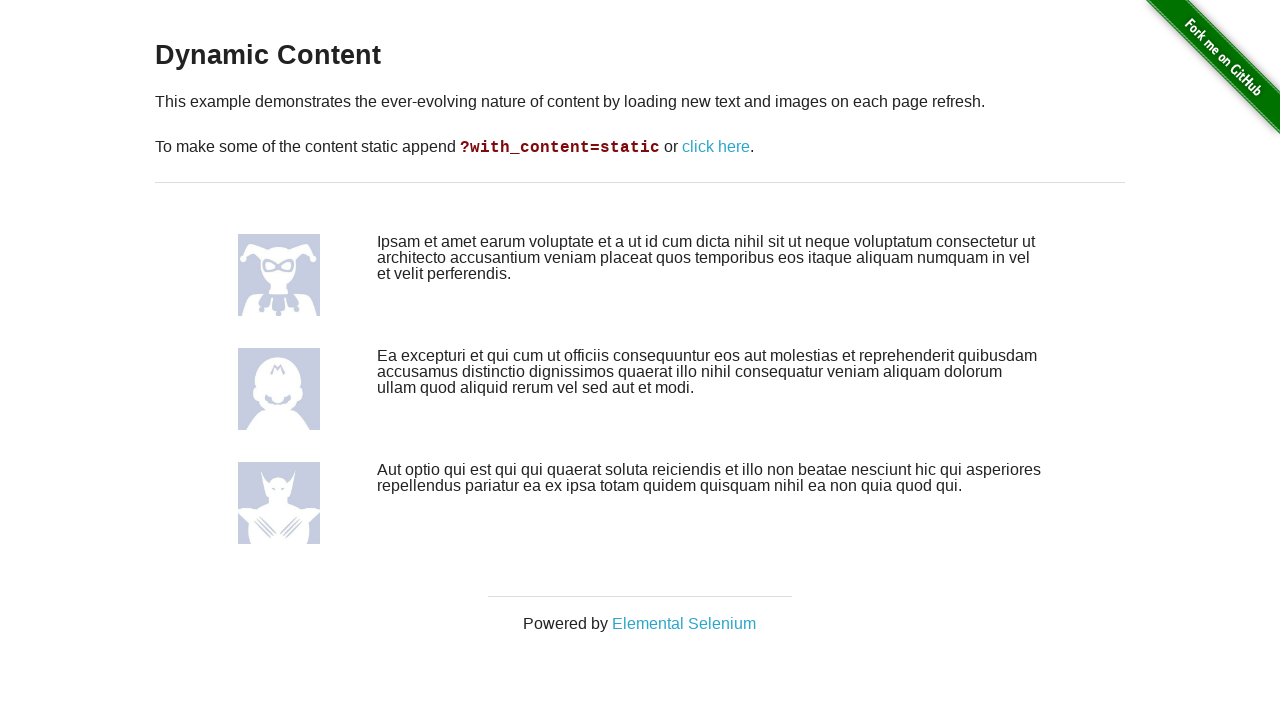

Verified that paragraphs are present after refresh
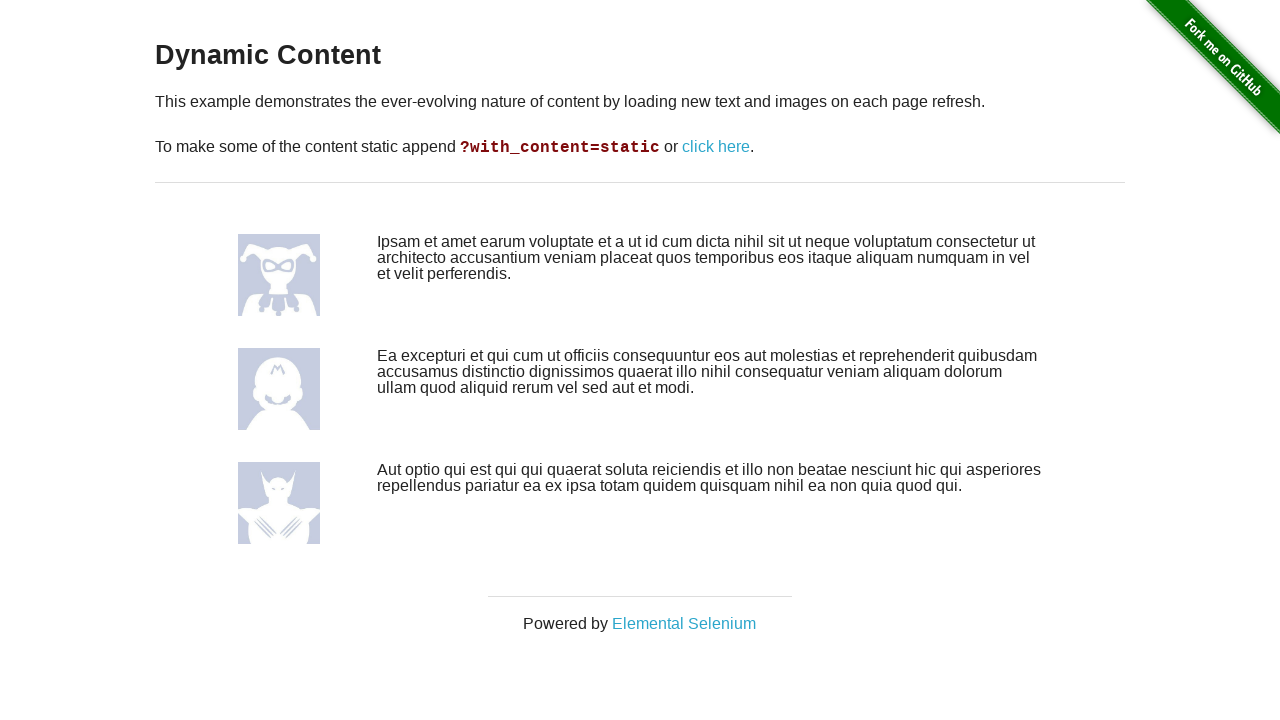

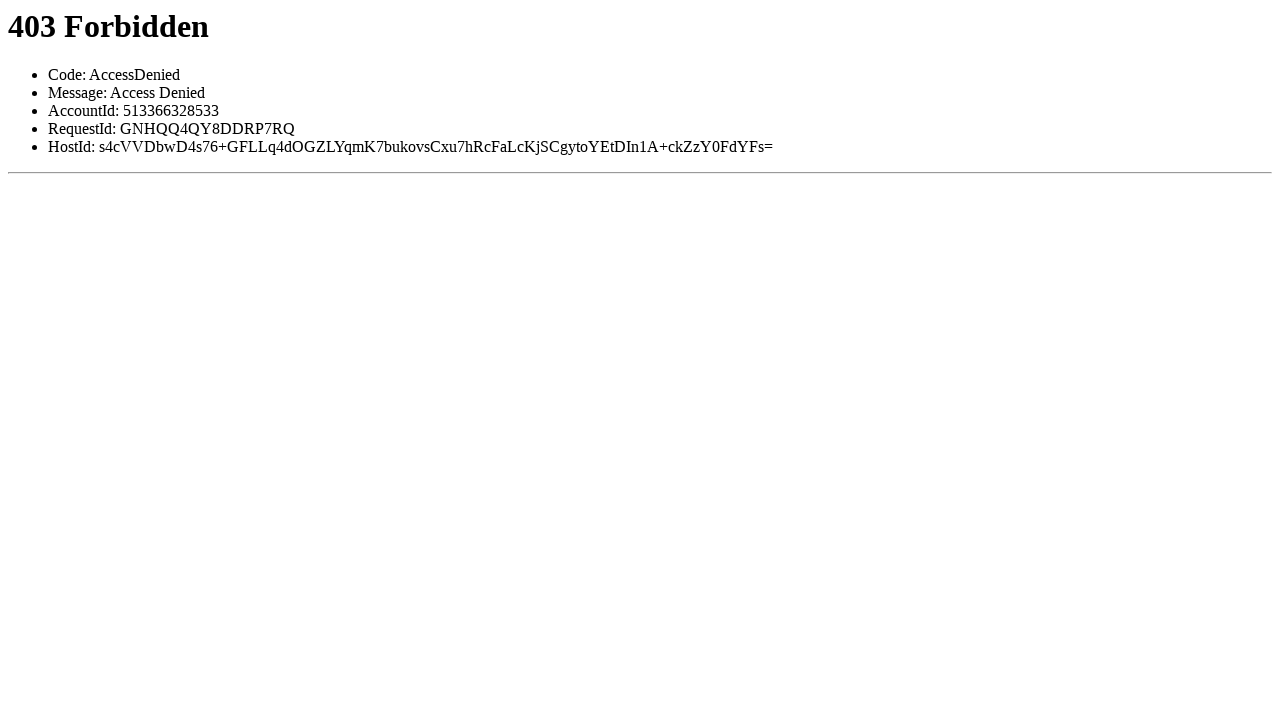